Tests the Alerts, Frame & Windows section on DemoQA by navigating to Browser Windows, clicking the New Tab button, verifying the new tab content, and switching back to the original tab.

Starting URL: https://demoqa.com/

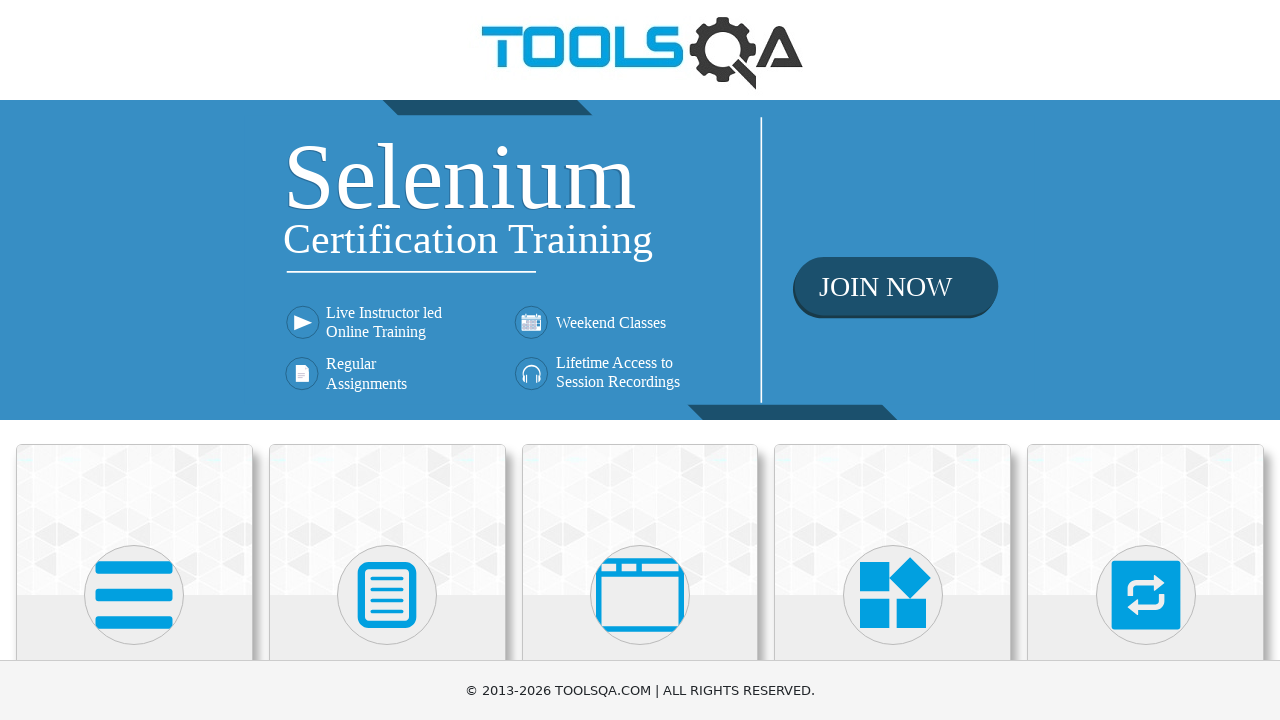

Scrolled down to view available cards
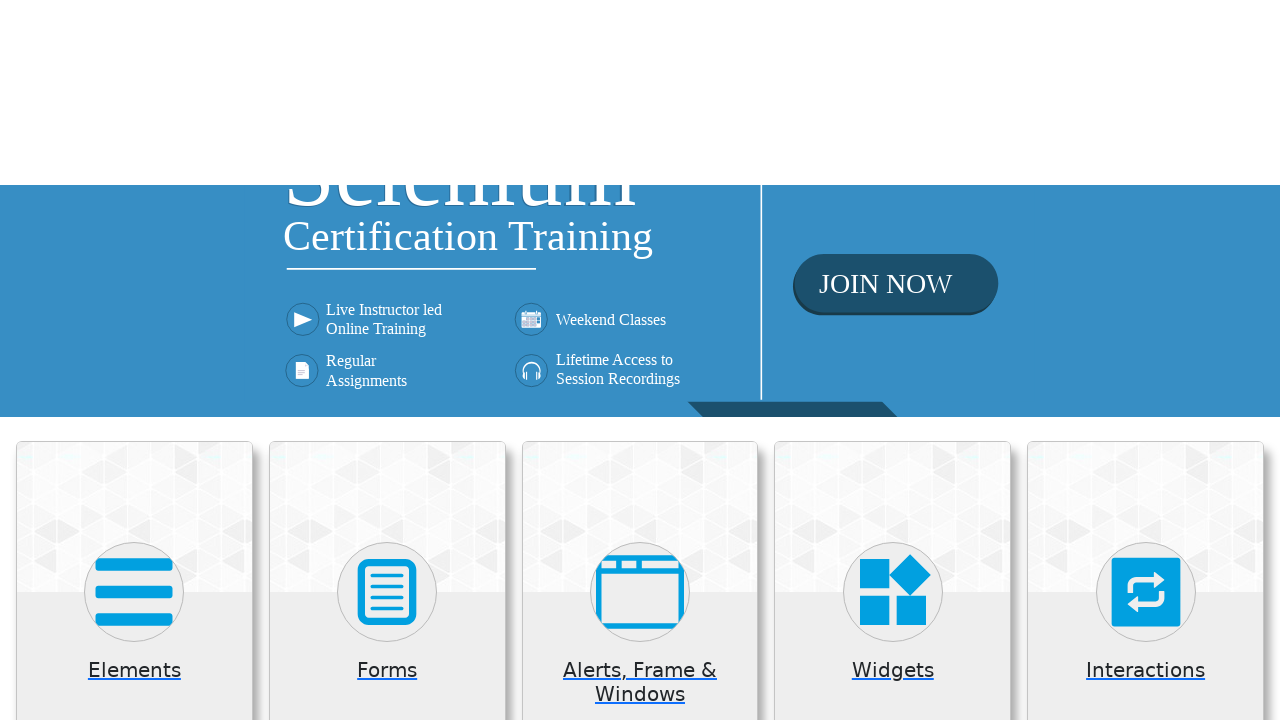

Clicked on 'Alerts, Frame & Windows' card at (640, 200) on (//*[@class='card mt-4 top-card'])[3]
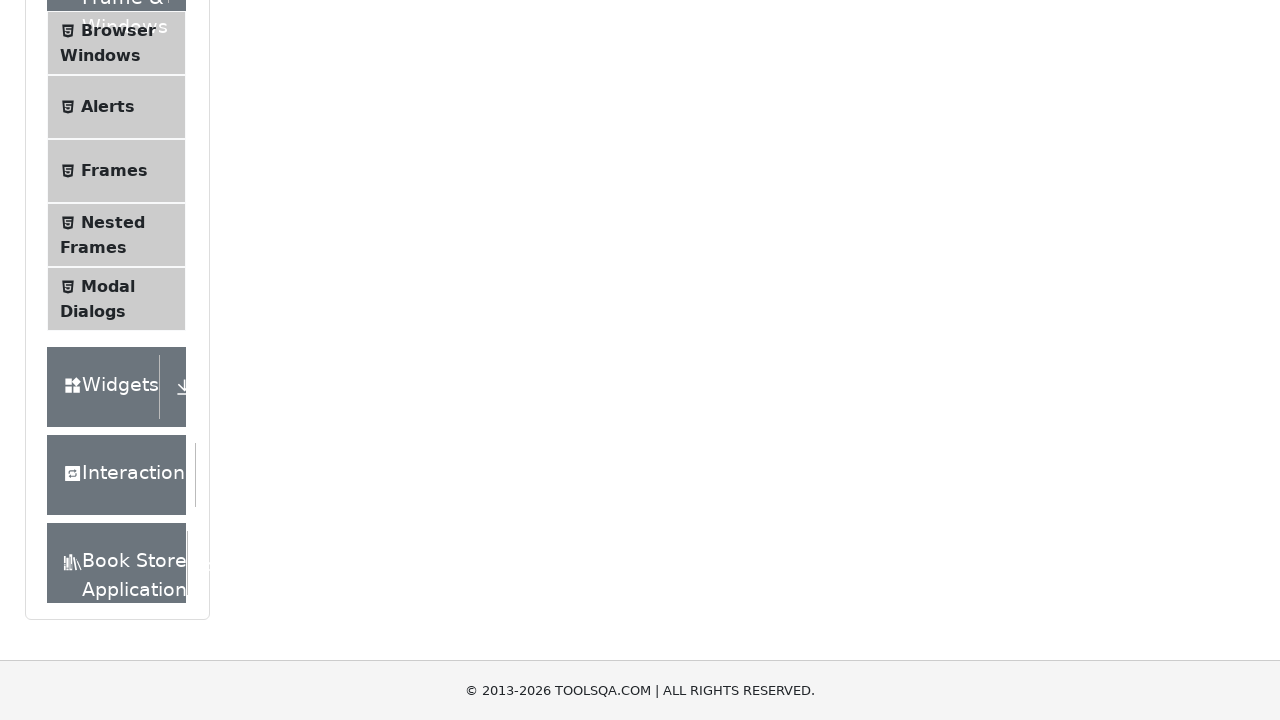

Verified instruction text is visible
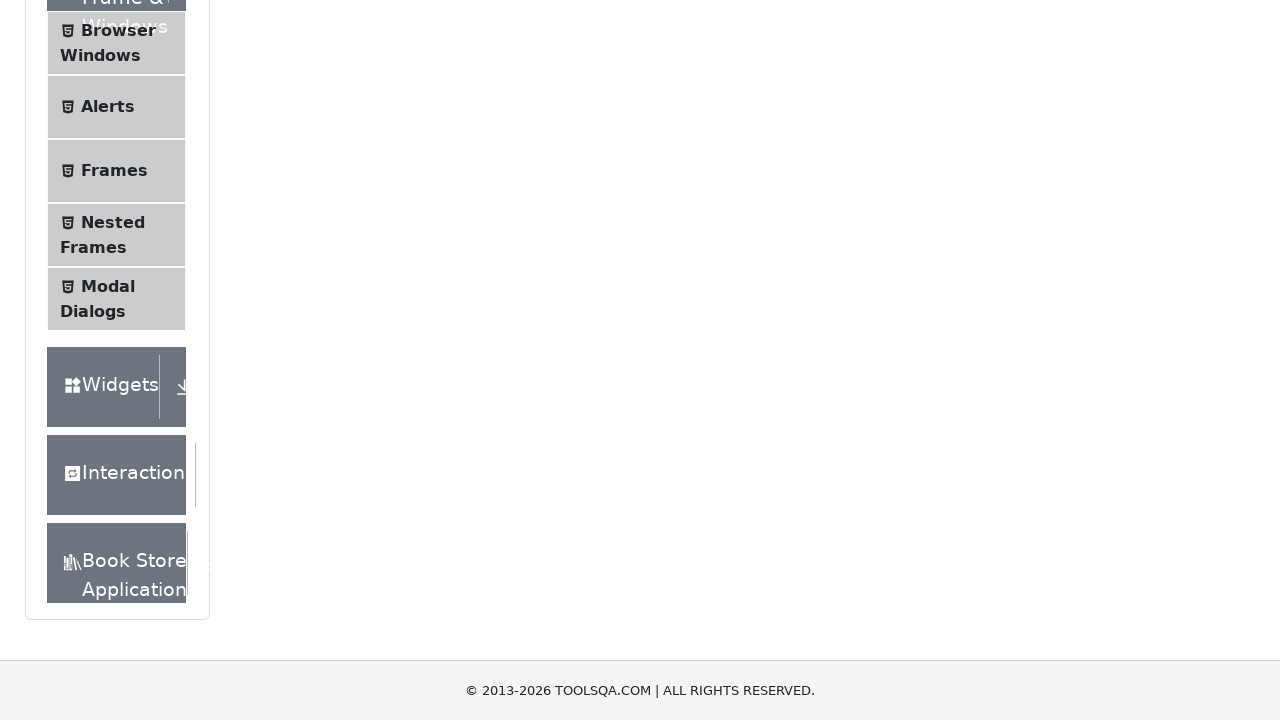

Clicked on 'Browser Windows' in the left menu at (118, 30) on text=Browser Windows
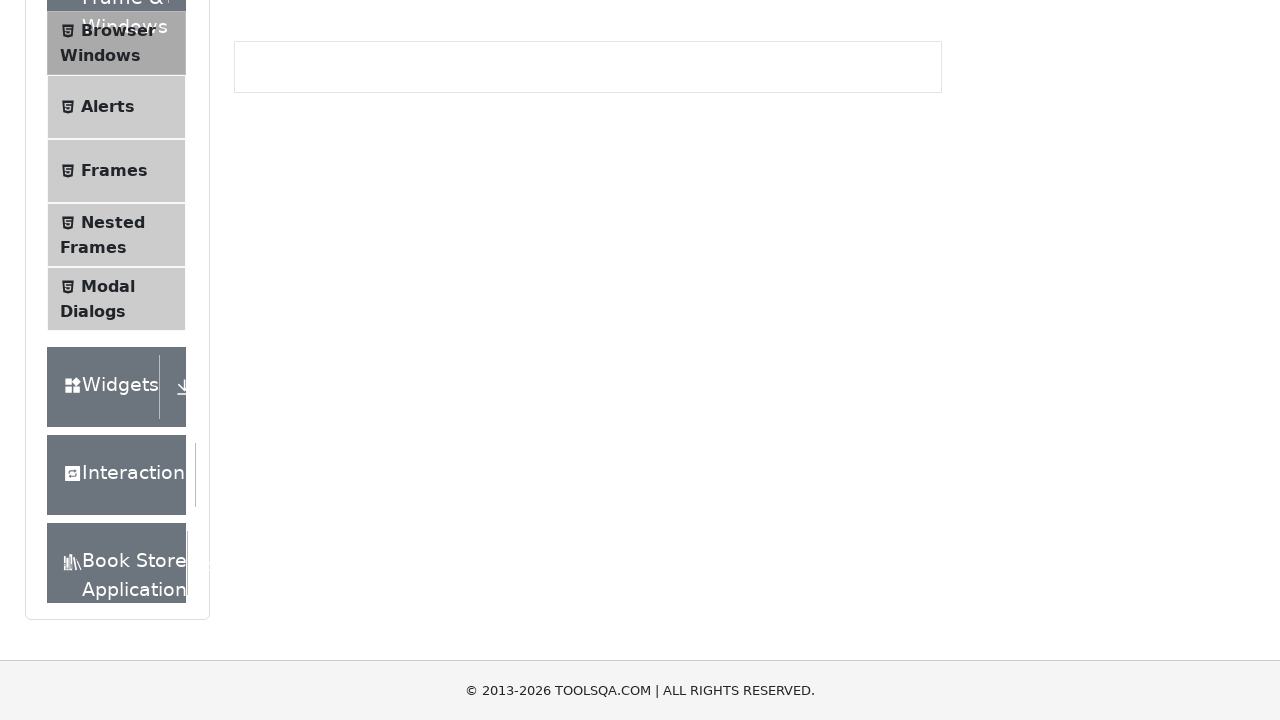

Verified 'New Tab' button is visible
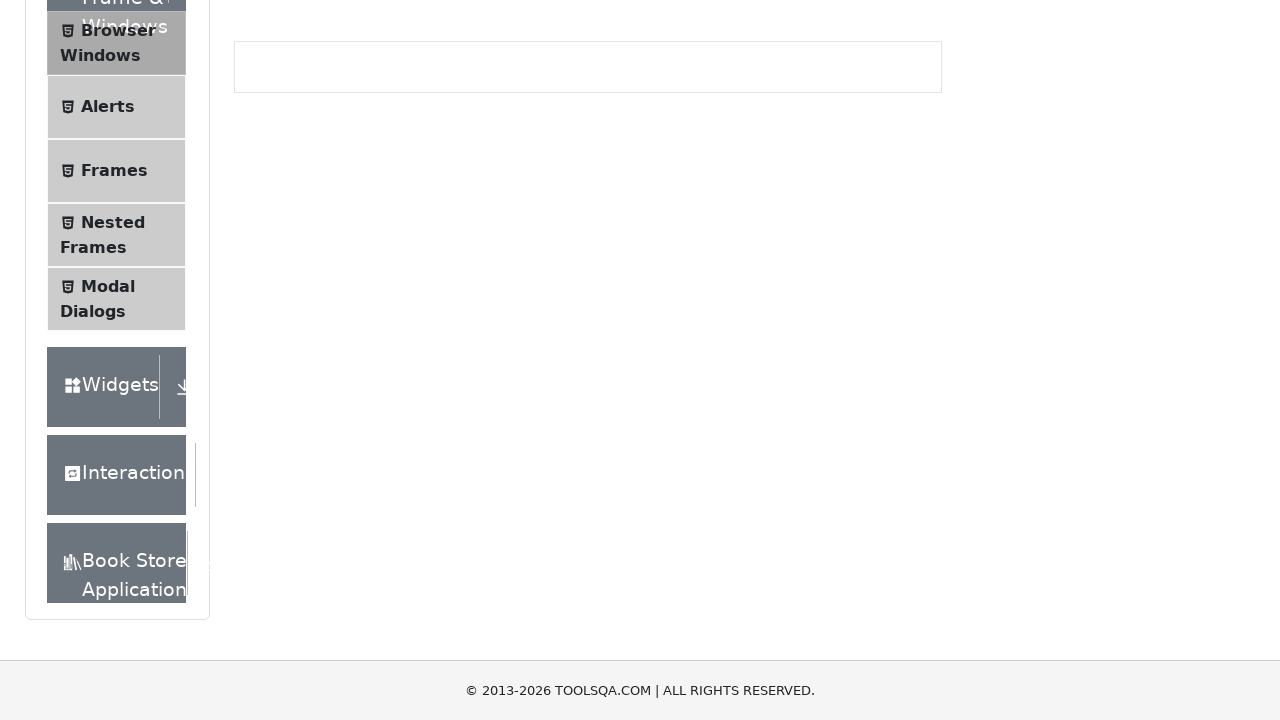

Clicked 'New Tab' button to open a new tab at (280, 242) on #tabButton
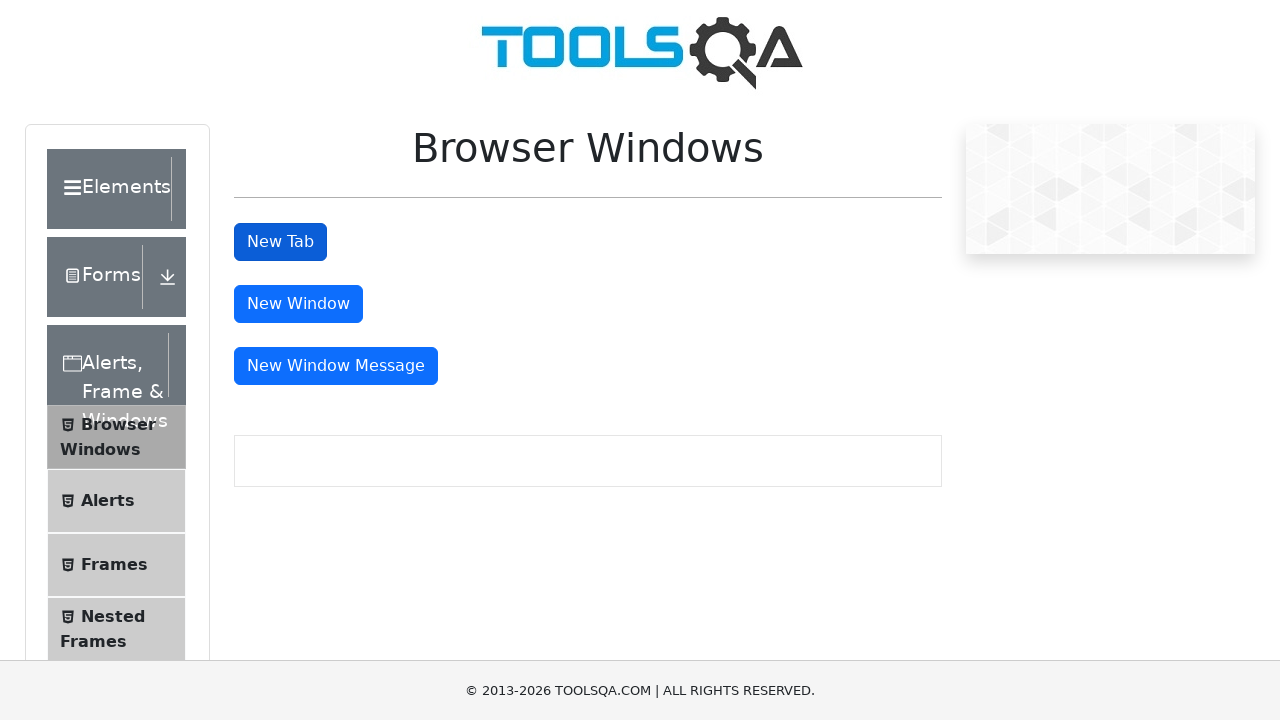

Switched to new tab and waited for page to load
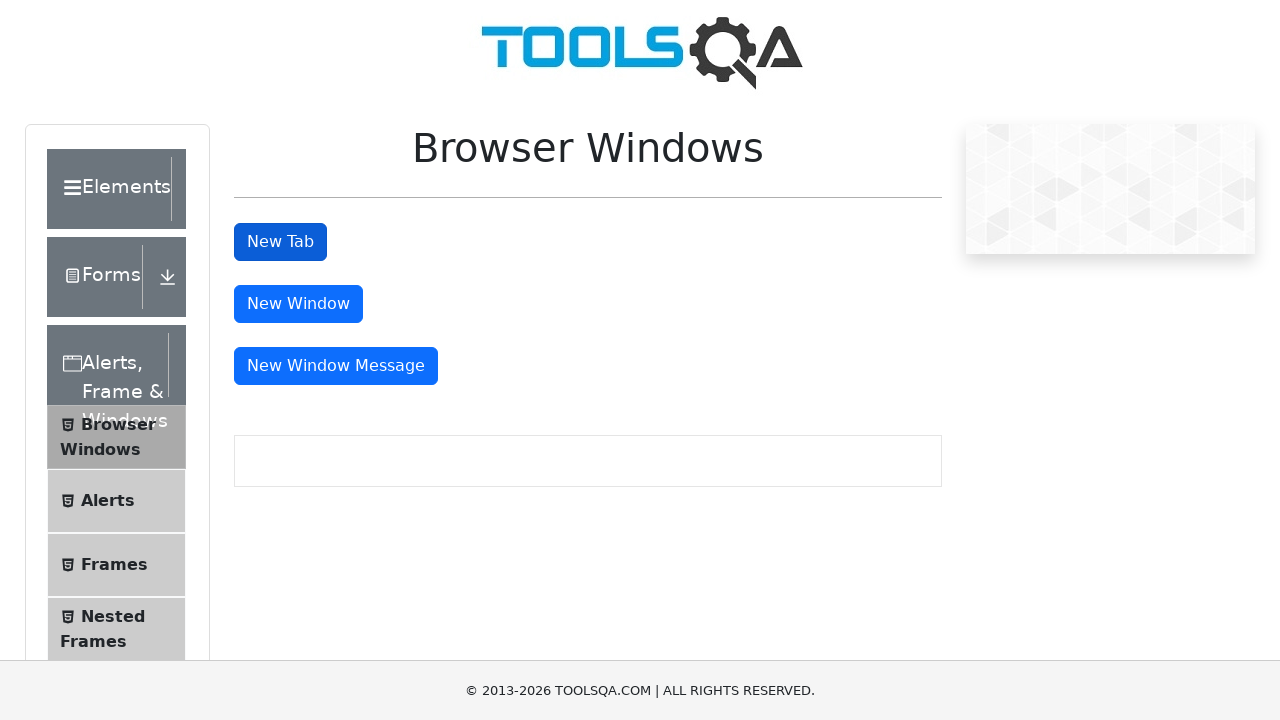

Verified sample page heading is visible on new tab
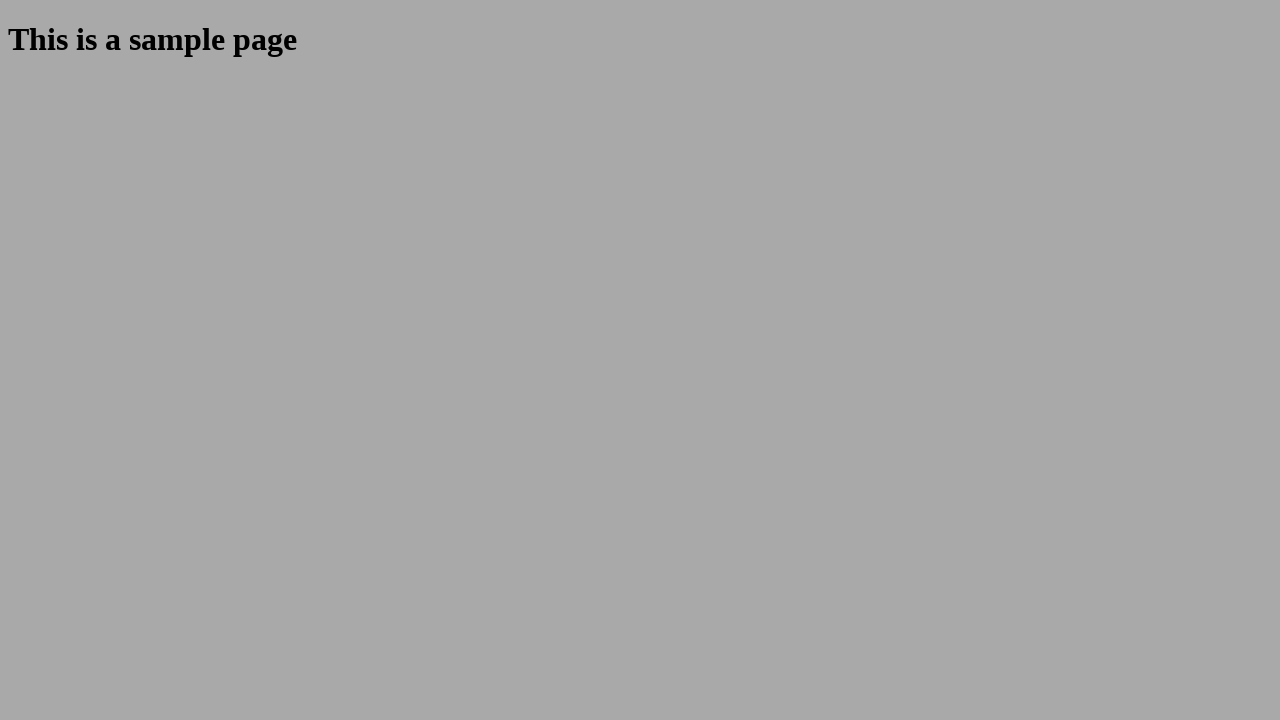

Closed the new tab
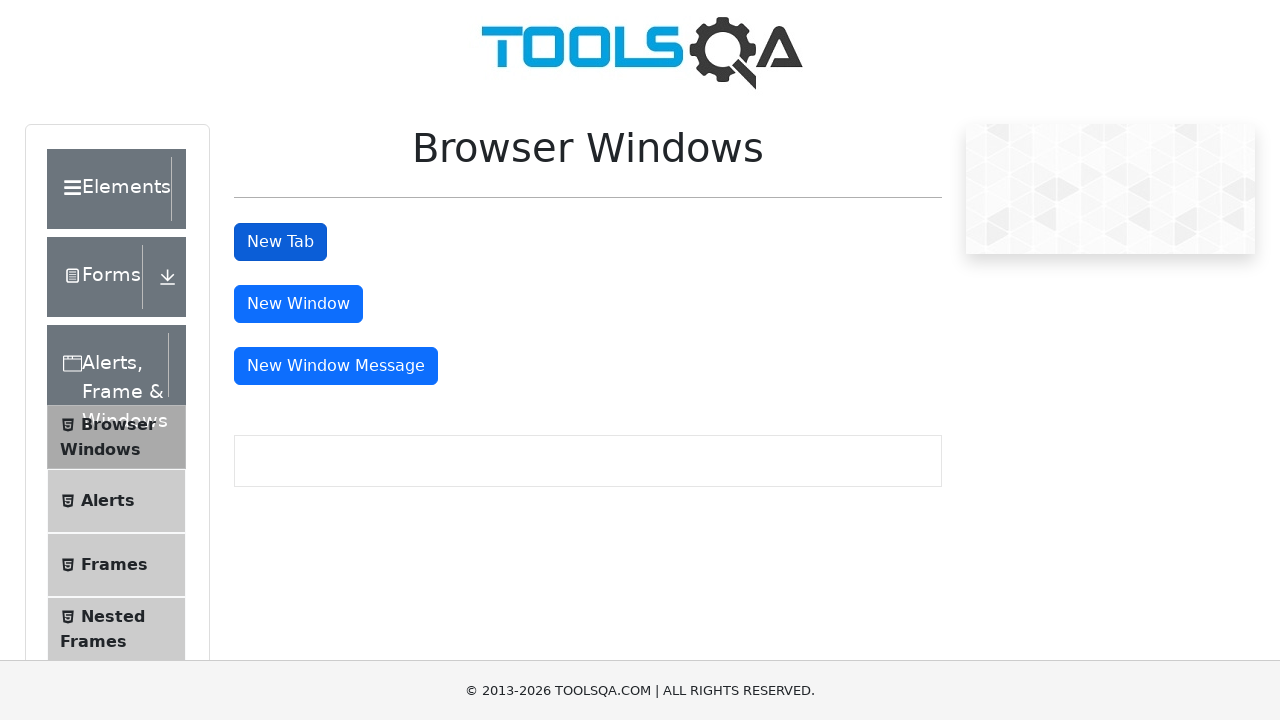

Verified 'New Tab' button is still visible on original tab
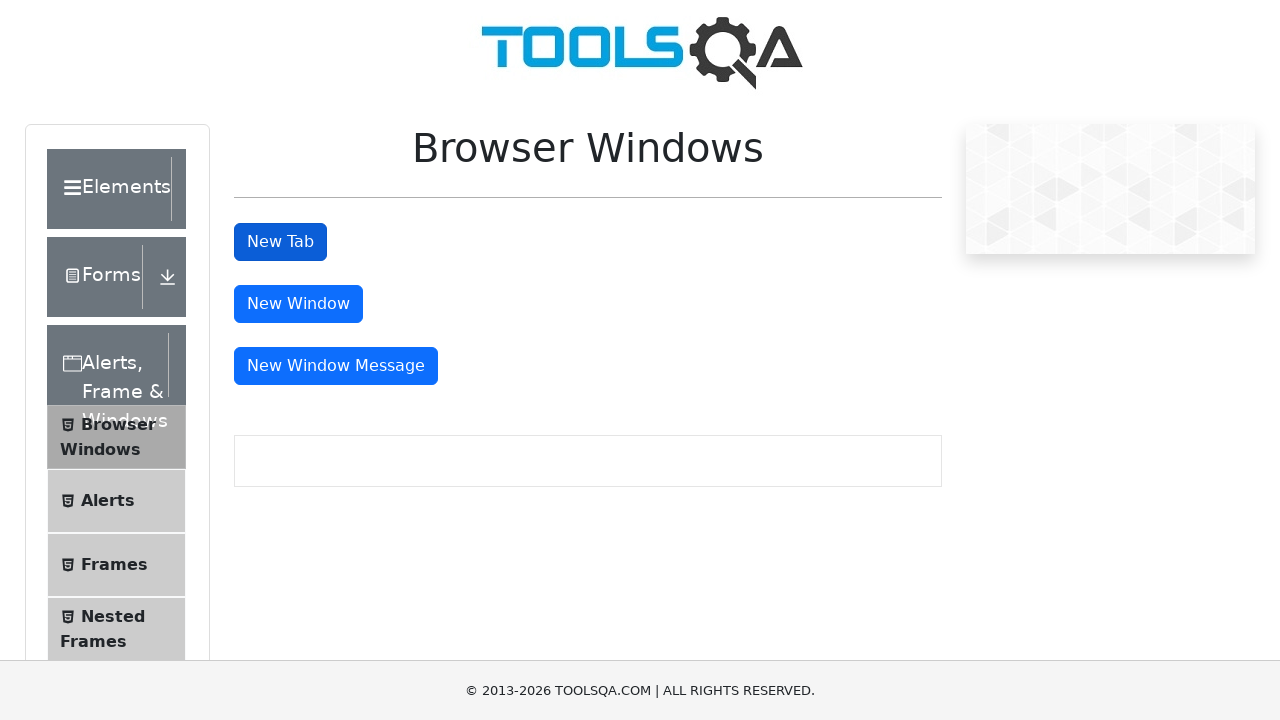

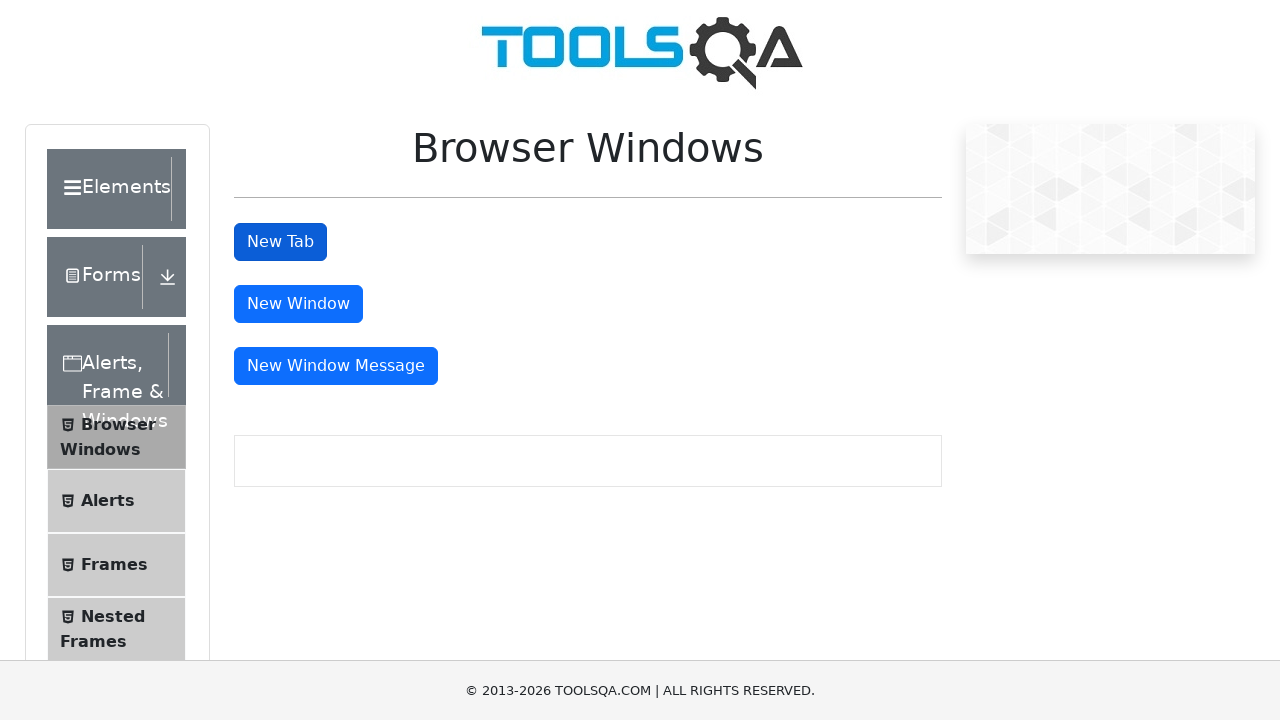